Tests A/B test opt-out by navigating to the split test page, verifying initial A/B test group membership, adding an opt-out cookie, refreshing the page, and confirming the opt-out was successful.

Starting URL: http://the-internet.herokuapp.com/abtest

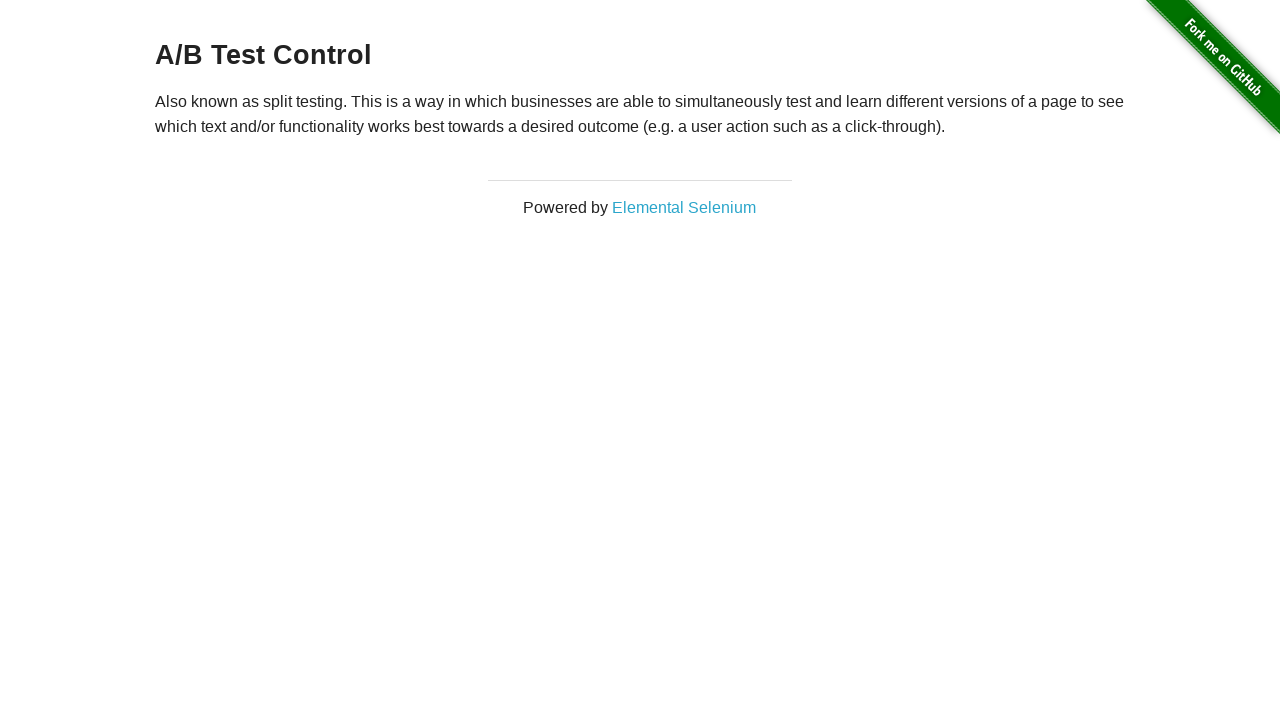

Located the h3 heading element
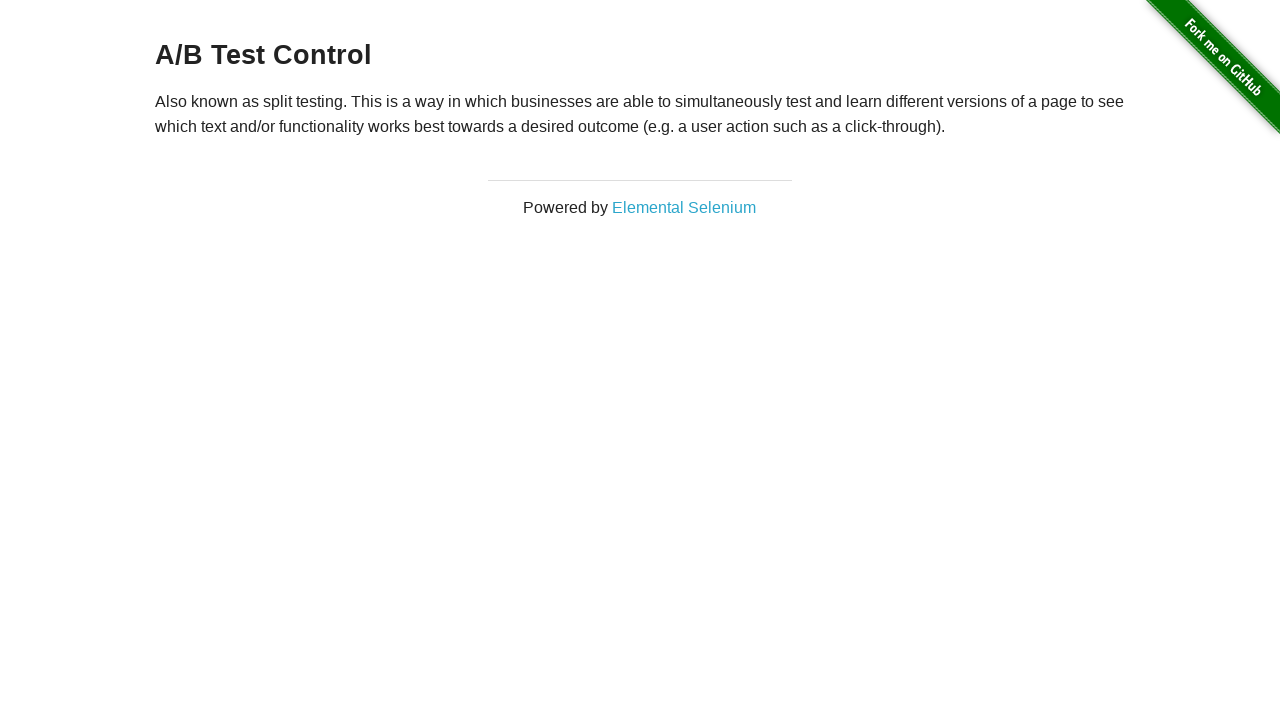

Retrieved heading text: A/B Test Control
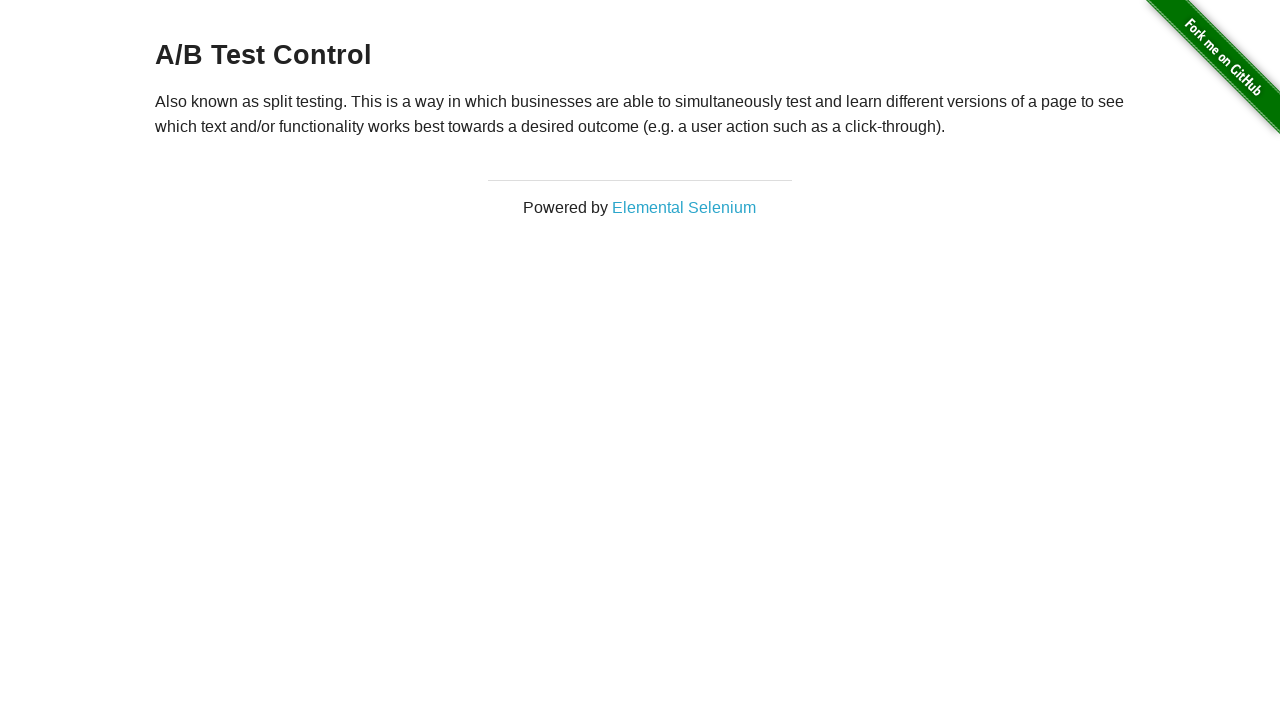

Verified initial A/B test group membership (Variation 1 or Control)
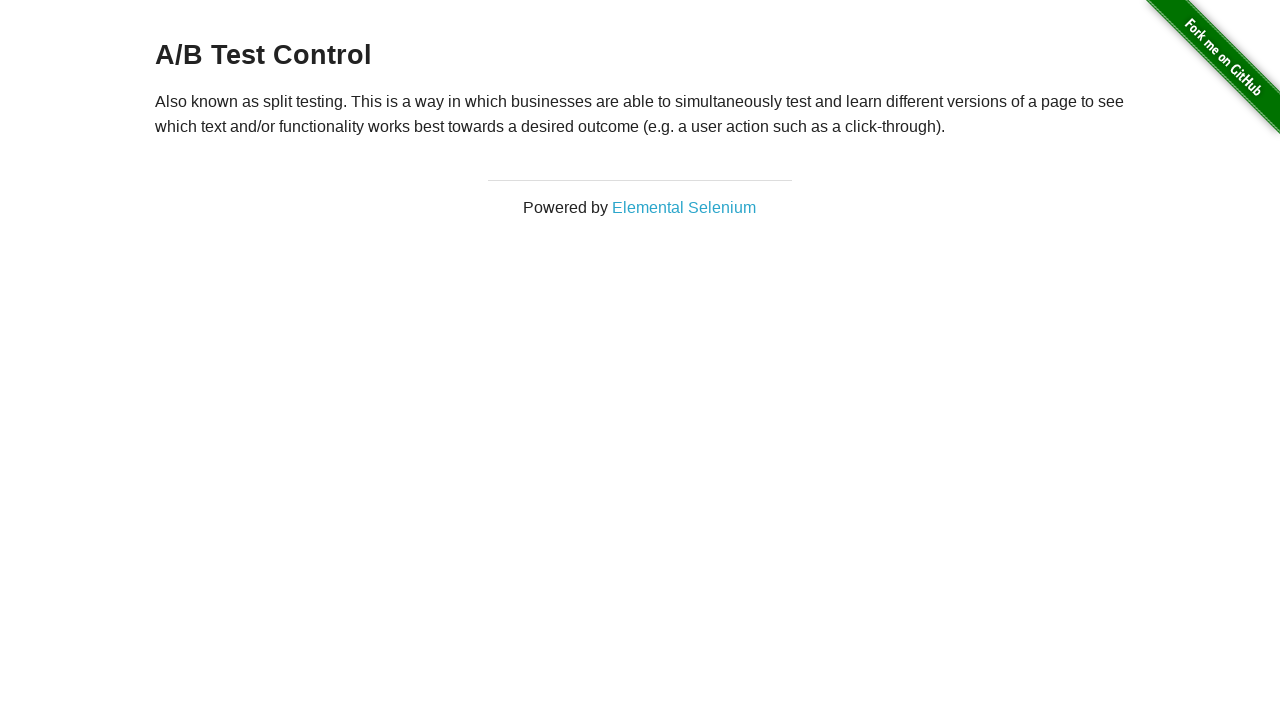

Added optimizelyOptOut cookie with value 'true'
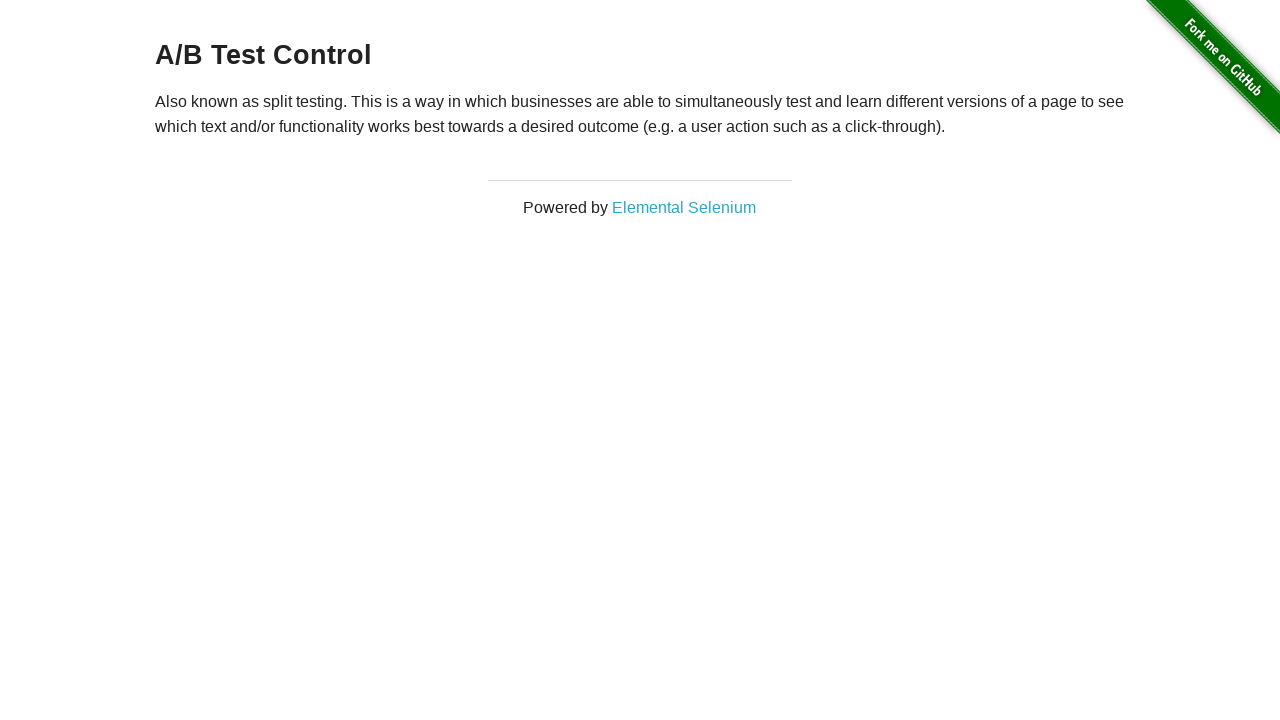

Reloaded the page after adding opt-out cookie
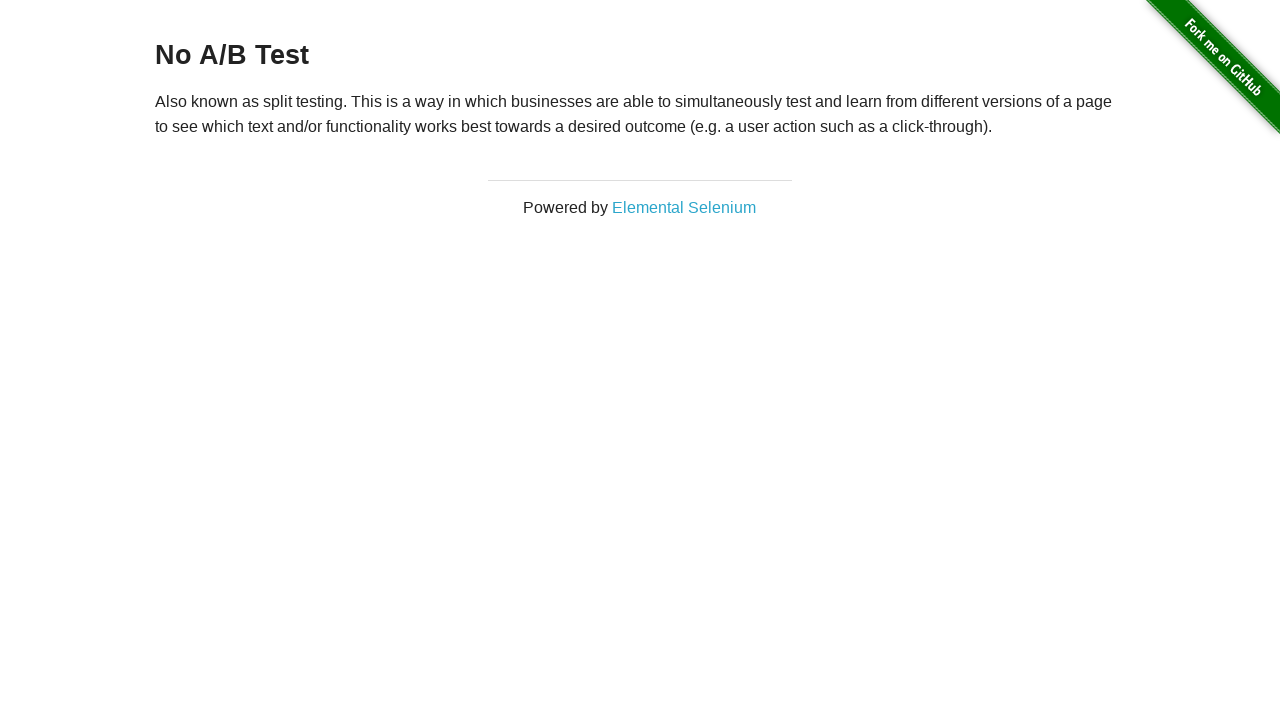

Retrieved heading text after reload: No A/B Test
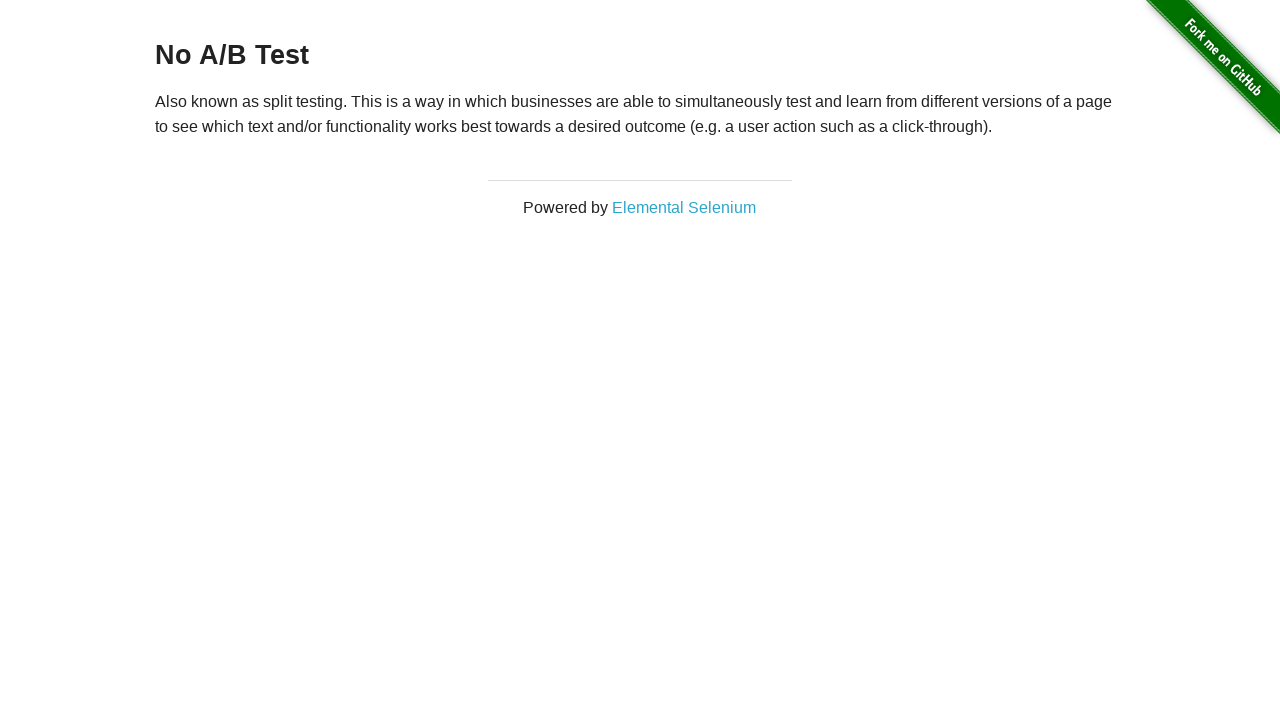

Verified successful A/B test opt-out - heading shows 'No A/B Test'
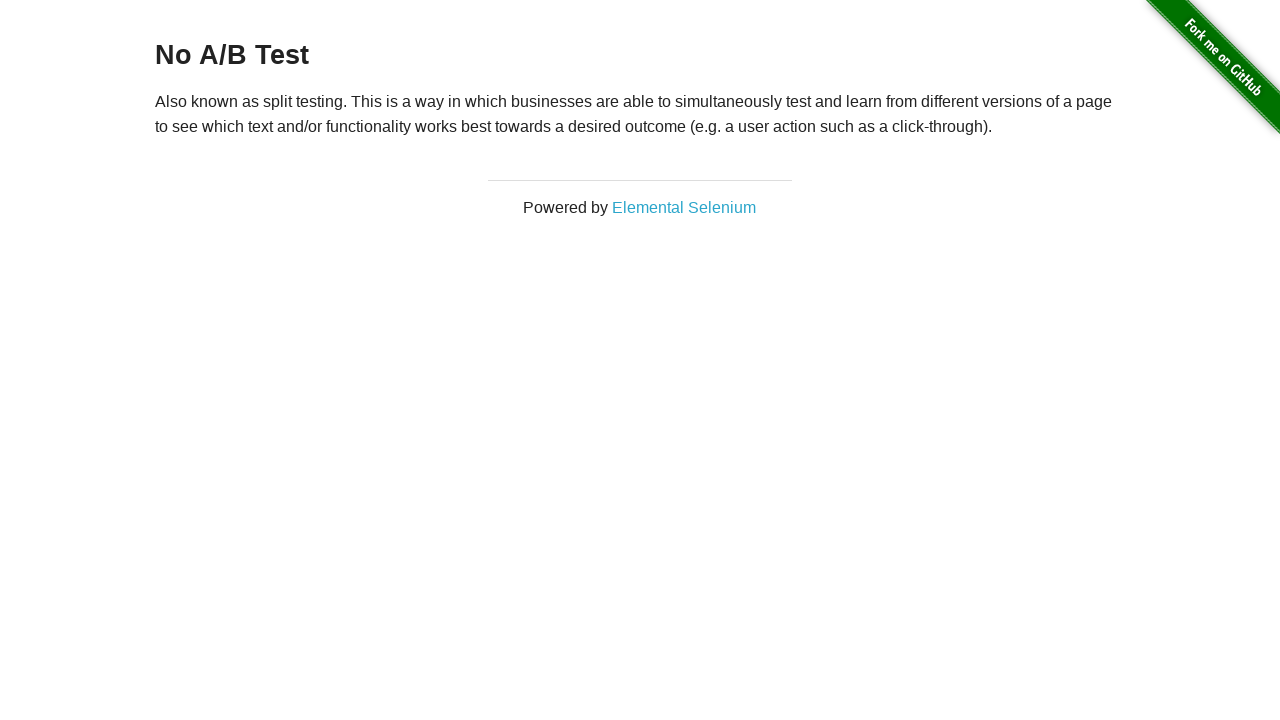

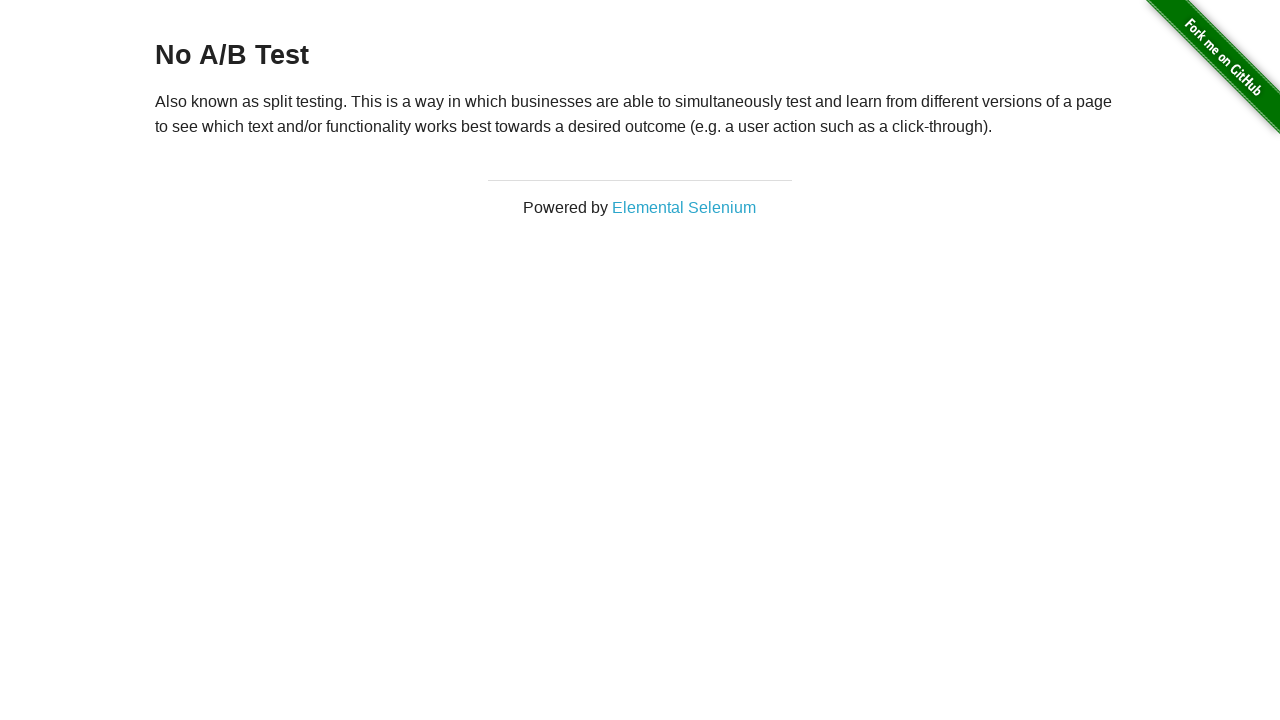